Tests that clicking the email column header sorts email addresses in ascending alphabetical order

Starting URL: http://the-internet.herokuapp.com/tables

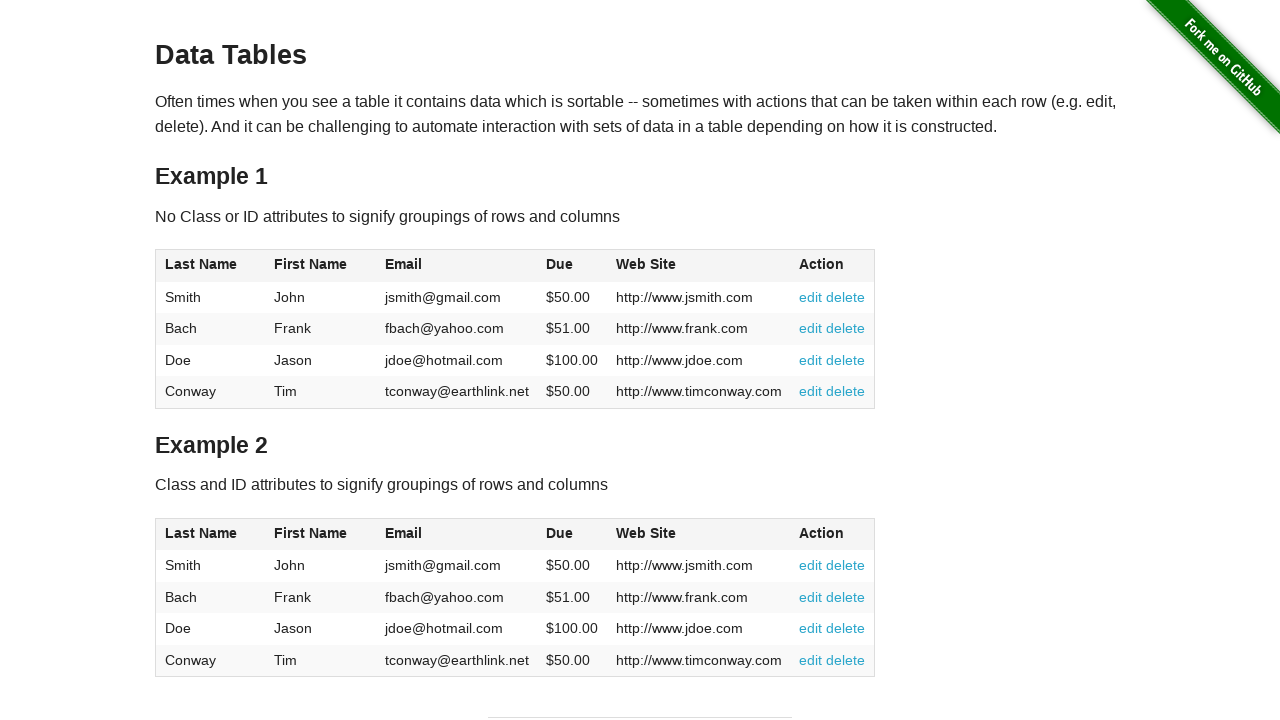

Clicked email column header to sort in ascending order at (457, 266) on #table1 thead tr th:nth-of-type(3)
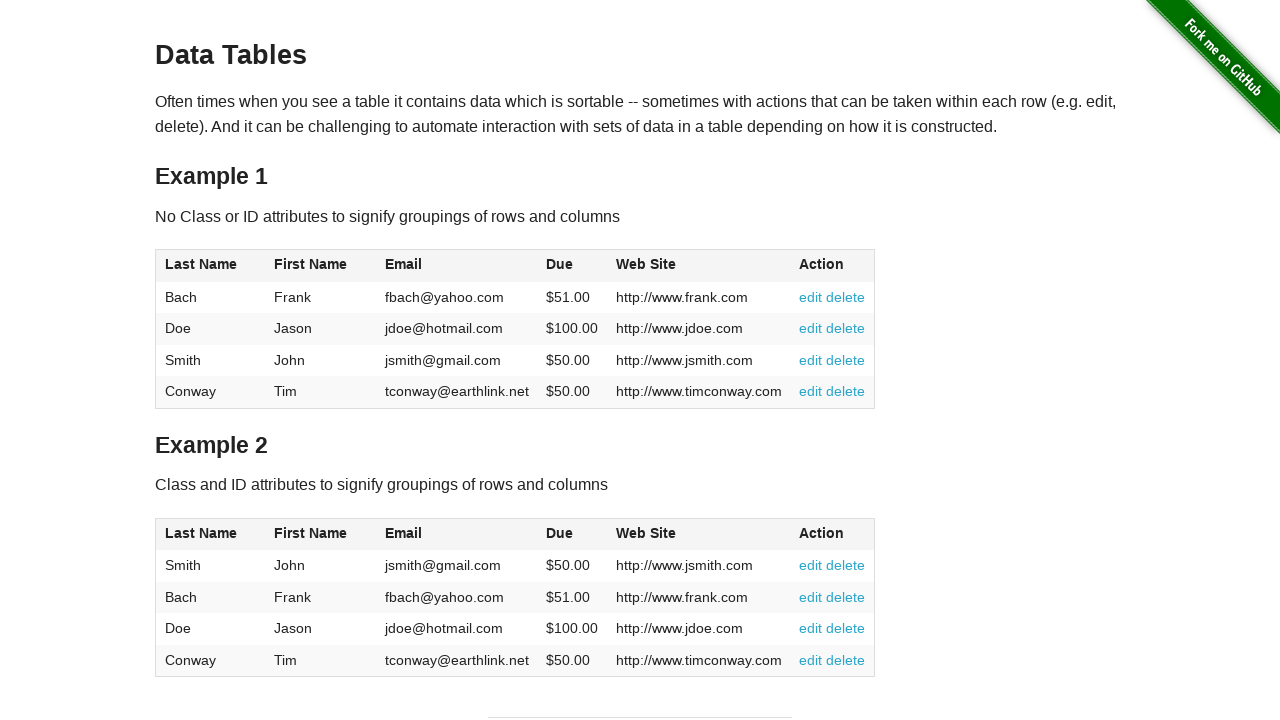

Table updated after clicking email column header
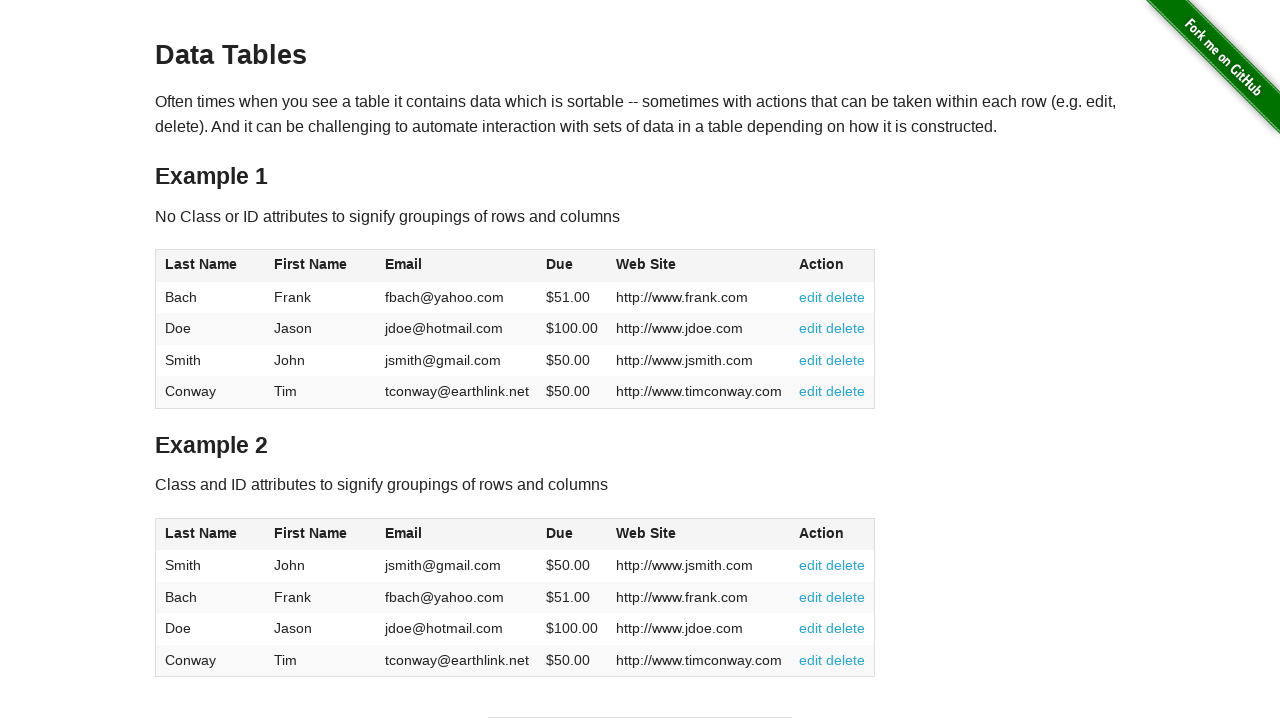

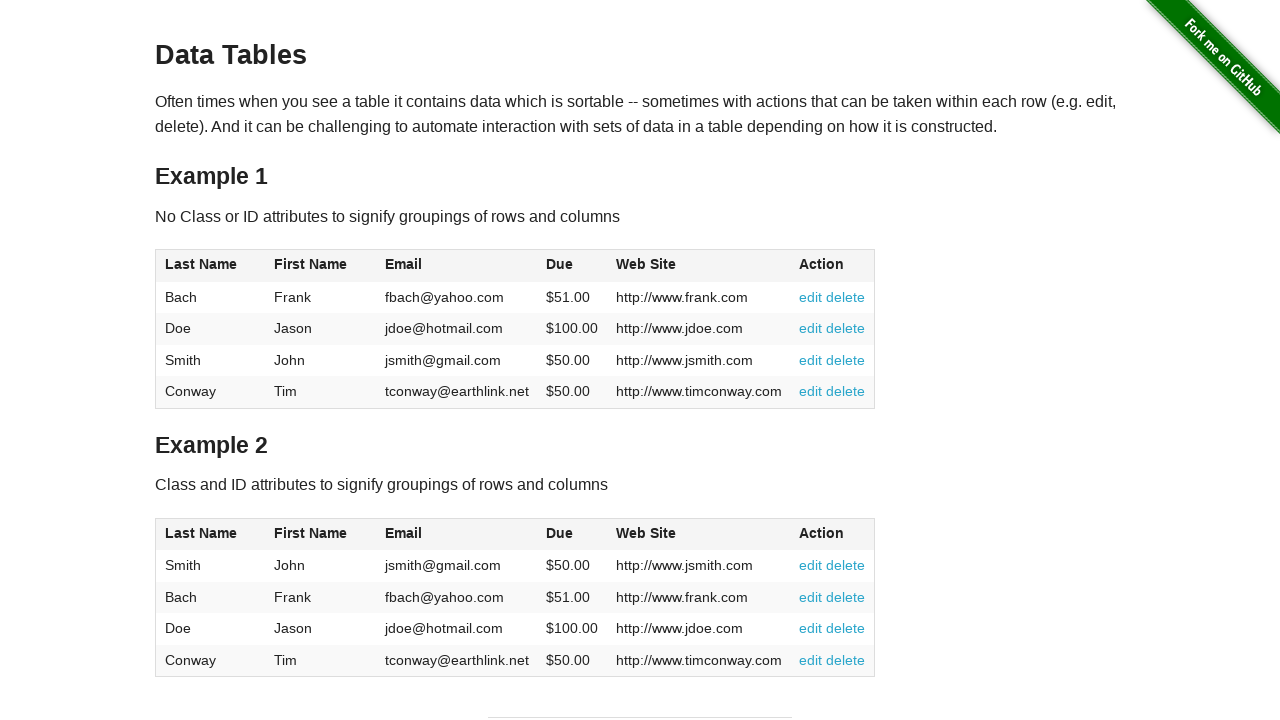